Tests that other controls are hidden when editing a todo item

Starting URL: https://demo.playwright.dev/todomvc

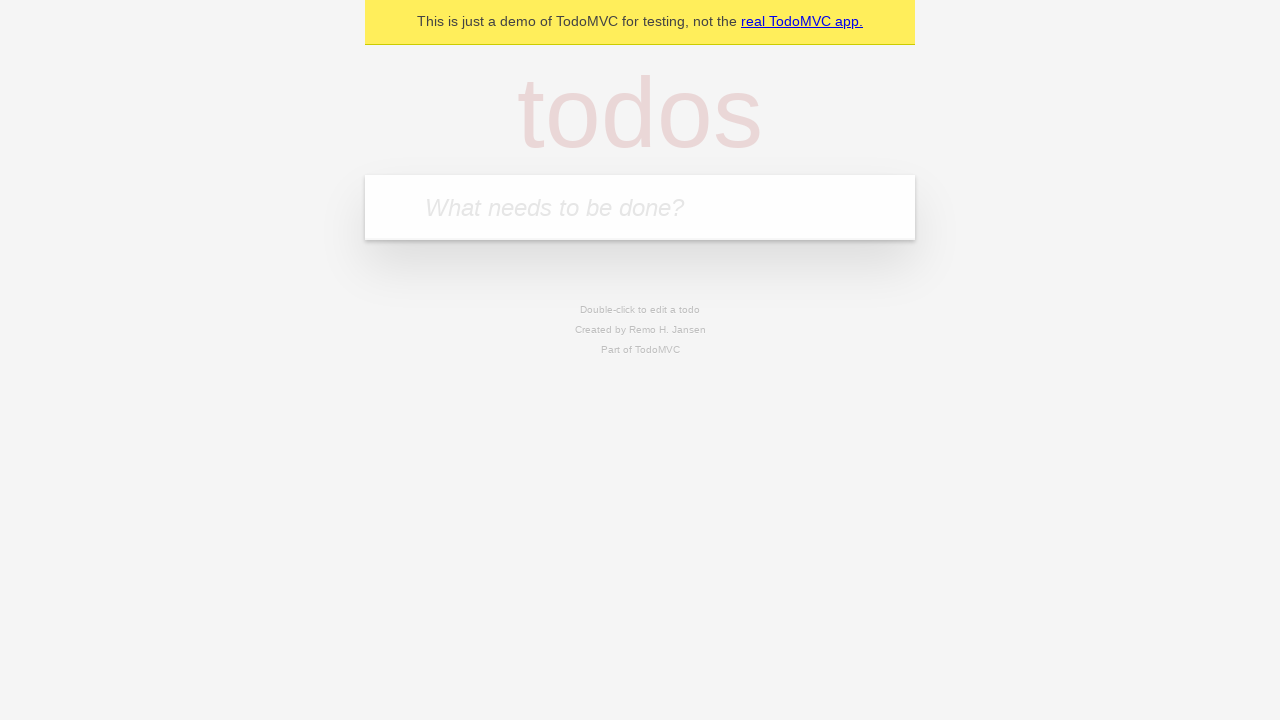

Filled todo input with 'buy some cheese' on internal:attr=[placeholder="What needs to be done?"i]
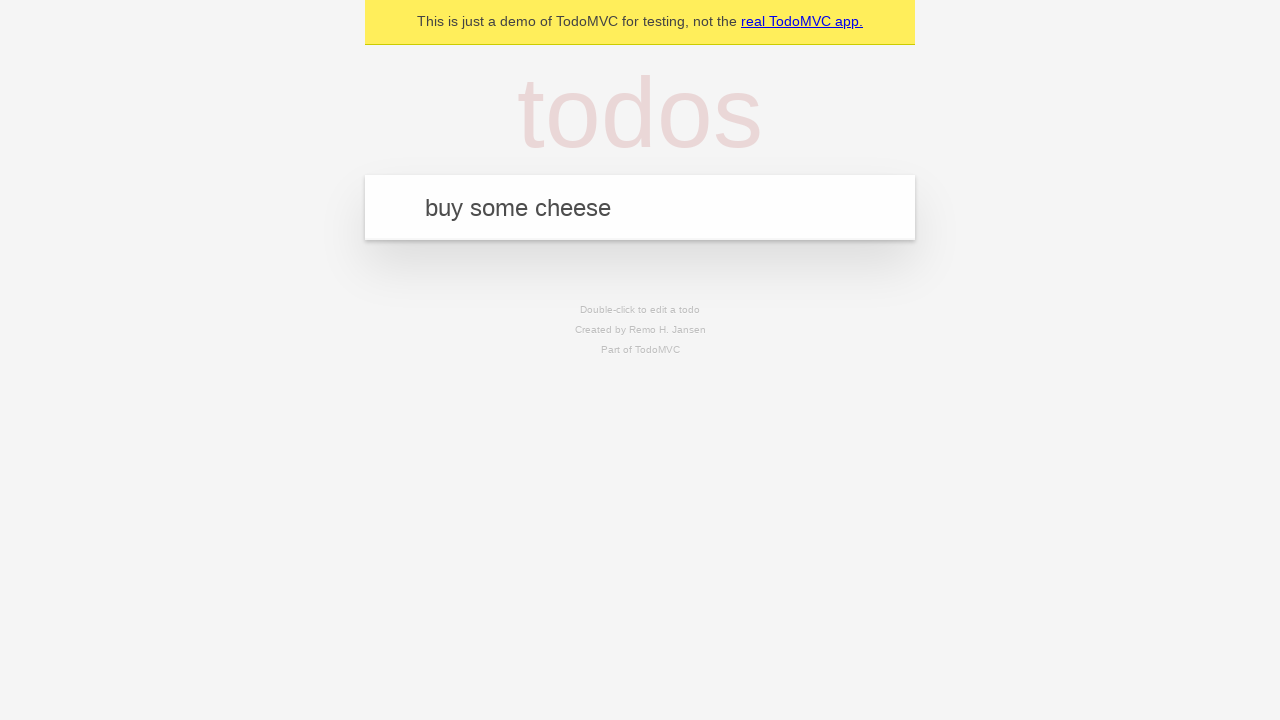

Pressed Enter to create first todo on internal:attr=[placeholder="What needs to be done?"i]
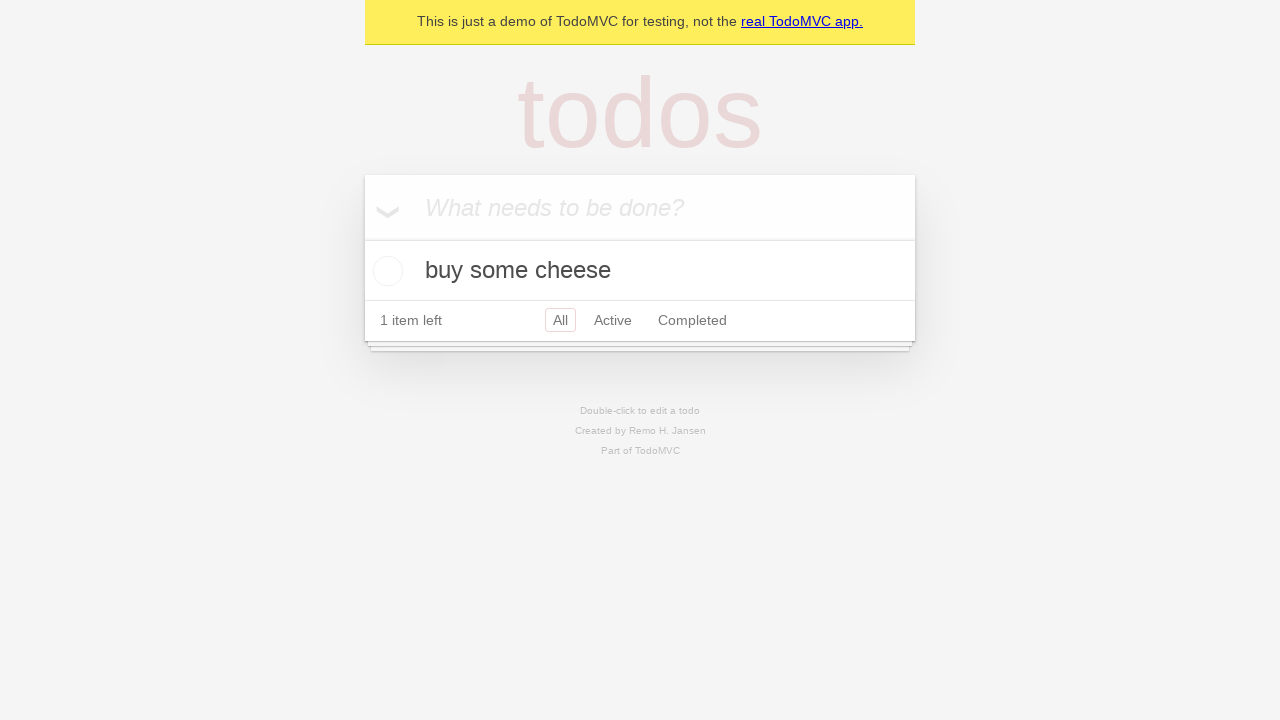

Filled todo input with 'feed the cat' on internal:attr=[placeholder="What needs to be done?"i]
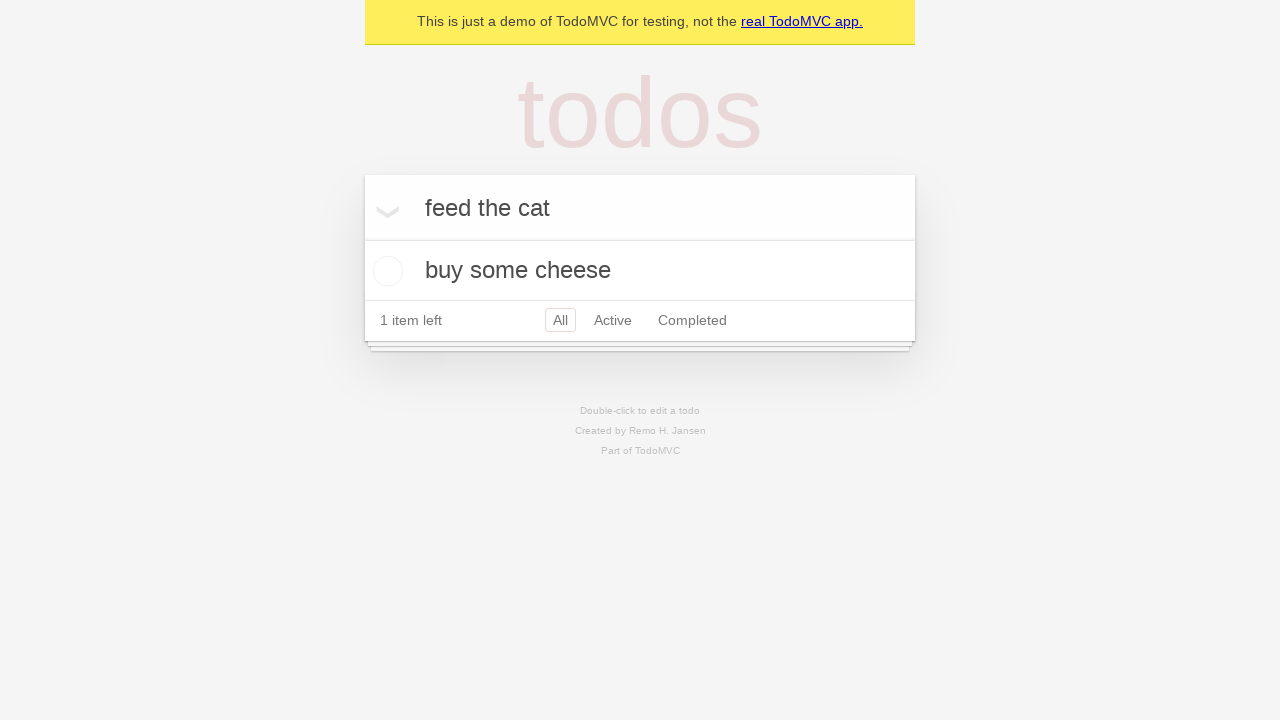

Pressed Enter to create second todo on internal:attr=[placeholder="What needs to be done?"i]
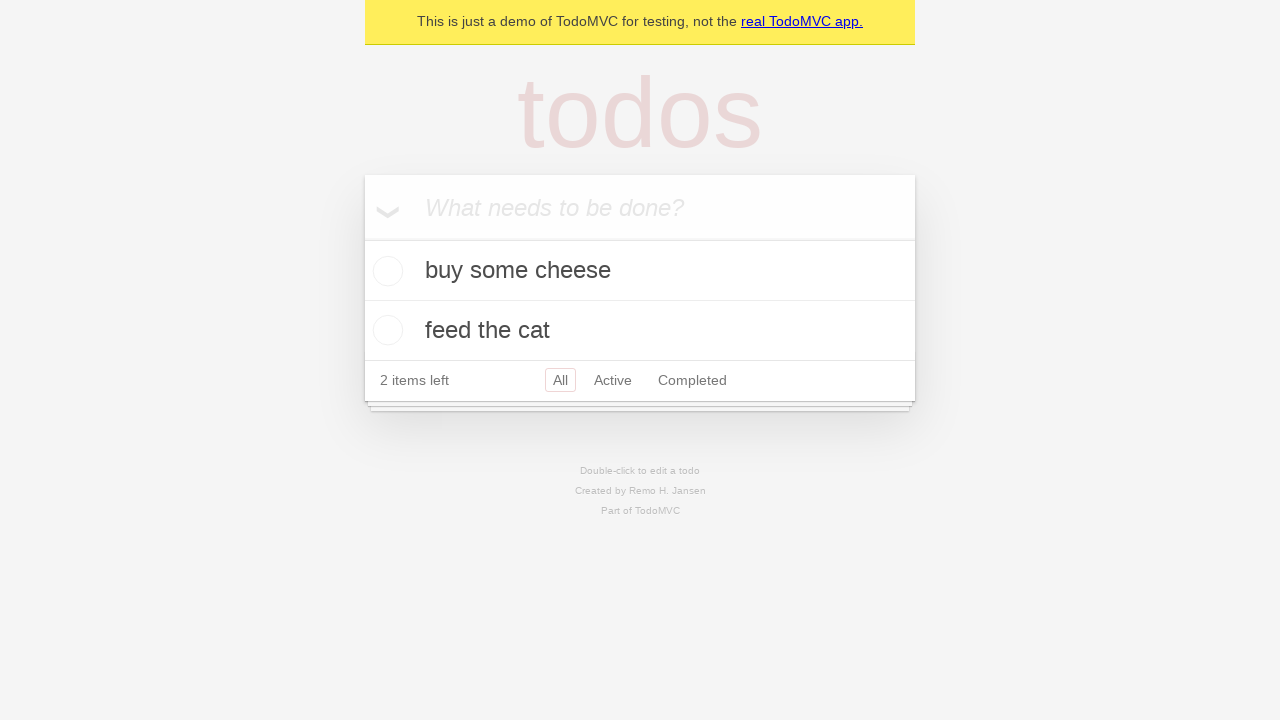

Filled todo input with 'book a doctors appointment' on internal:attr=[placeholder="What needs to be done?"i]
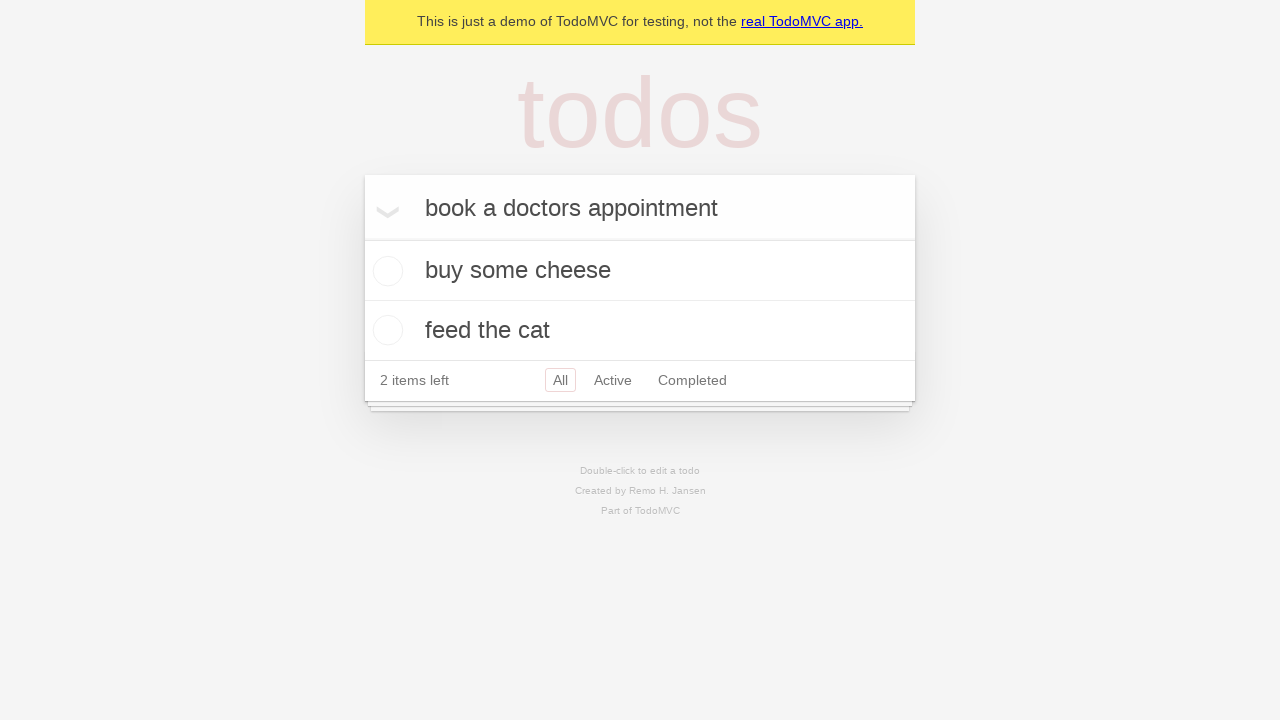

Pressed Enter to create third todo on internal:attr=[placeholder="What needs to be done?"i]
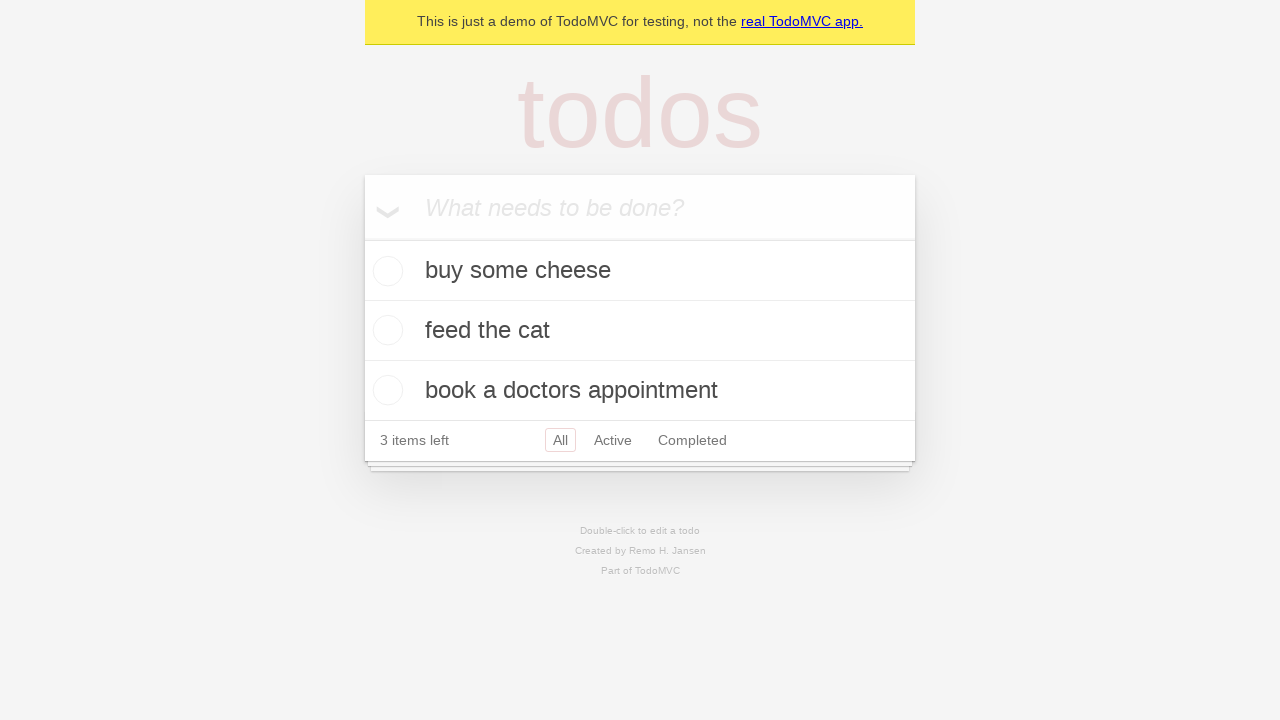

All three todos loaded and visible
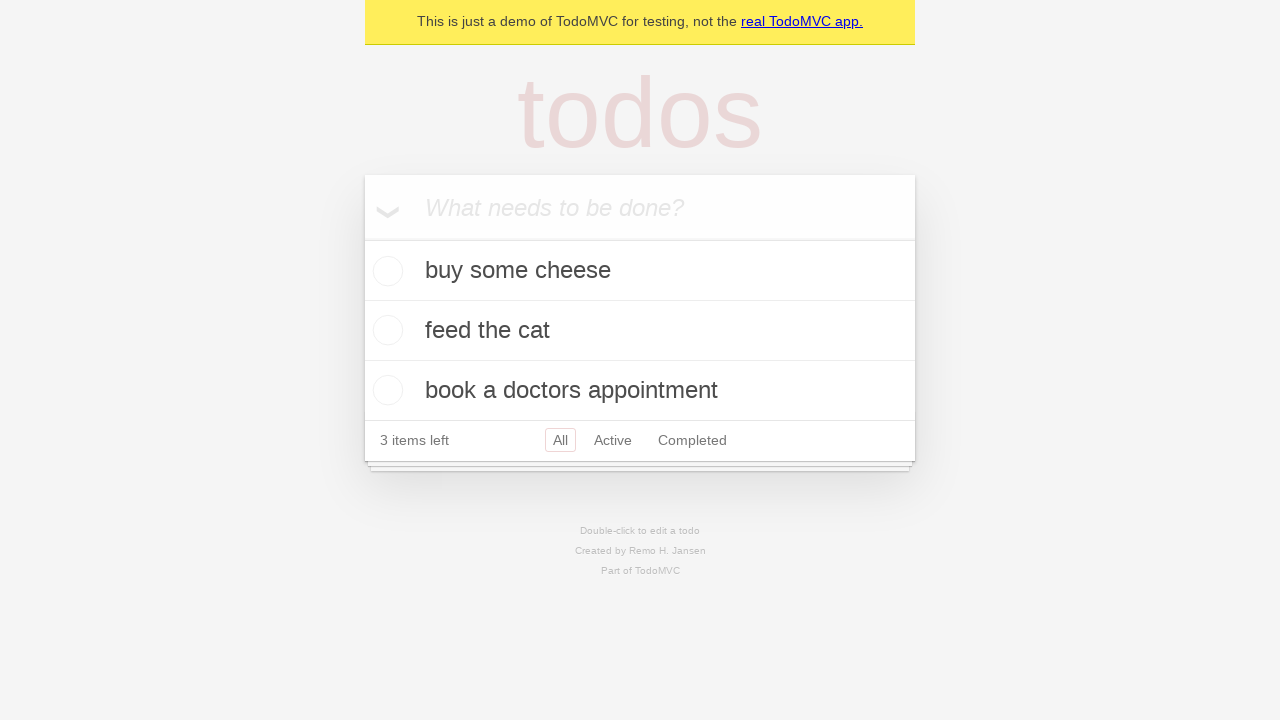

Double-clicked second todo item to enter edit mode at (640, 331) on internal:testid=[data-testid="todo-item"s] >> nth=1
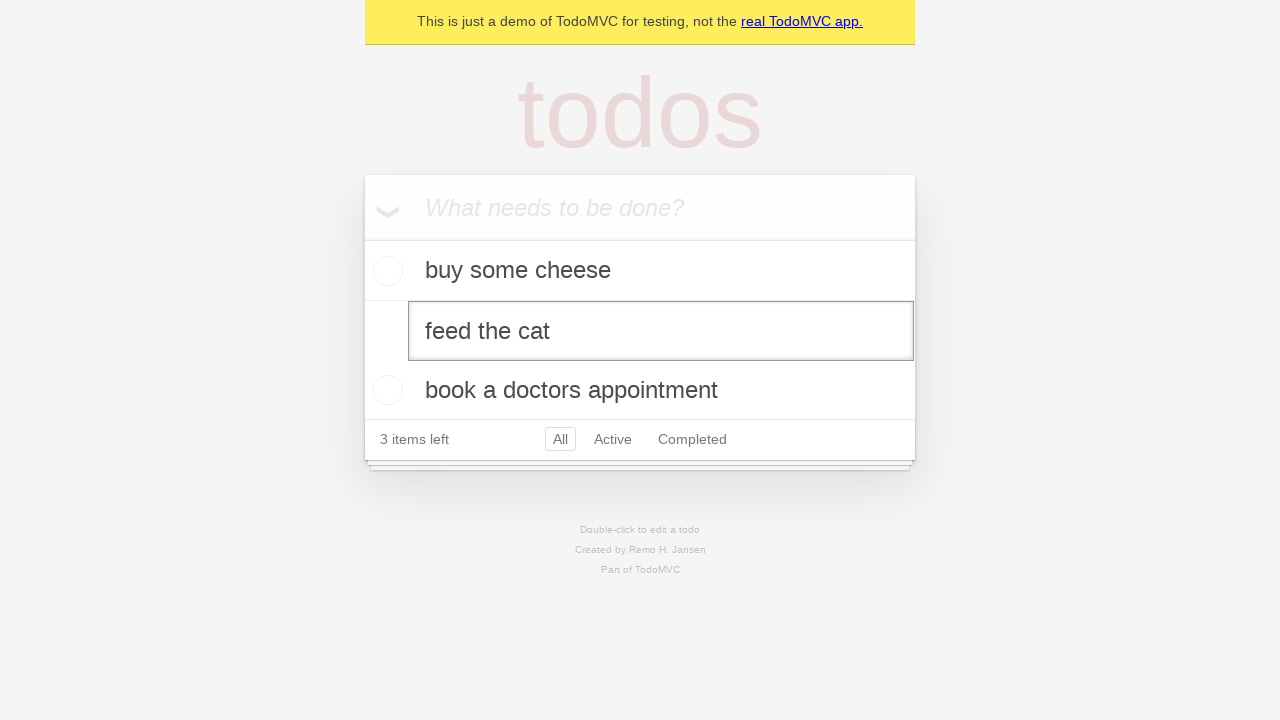

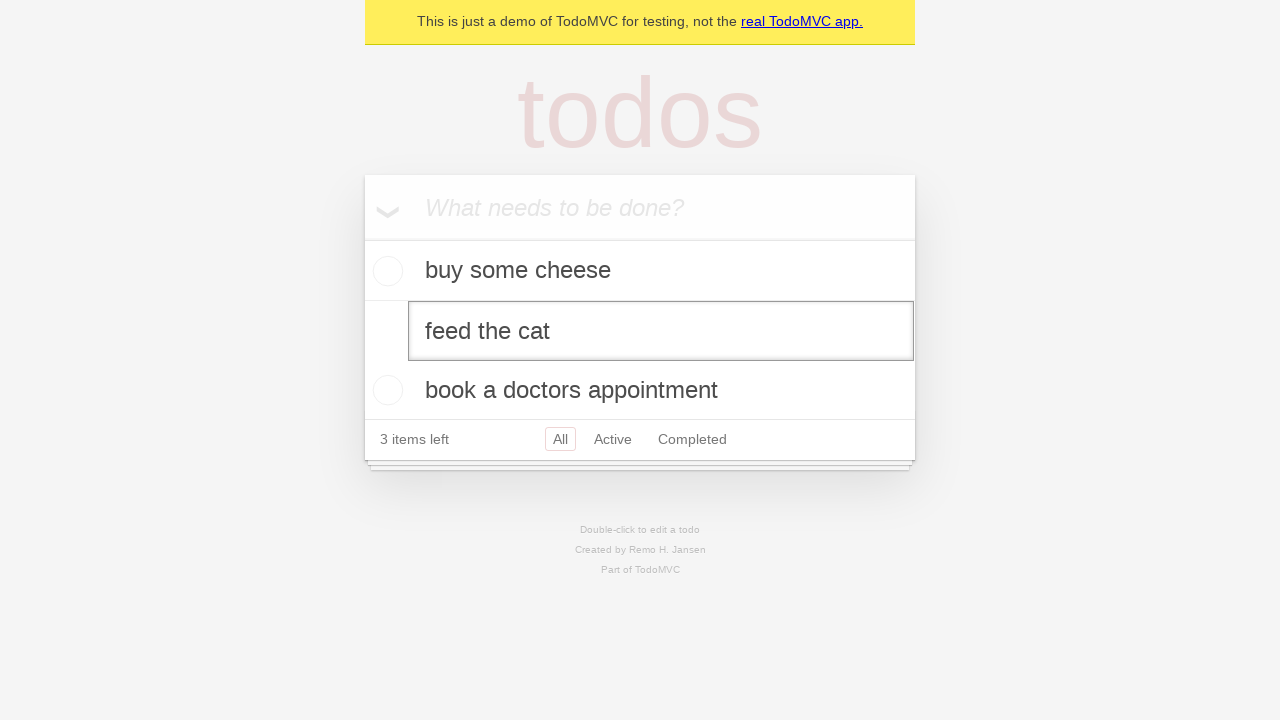